Verifies that the home URL is accessible and loads correctly

Starting URL: https://opensource-demo.orangehrmlive.com/web/index.php/auth/login

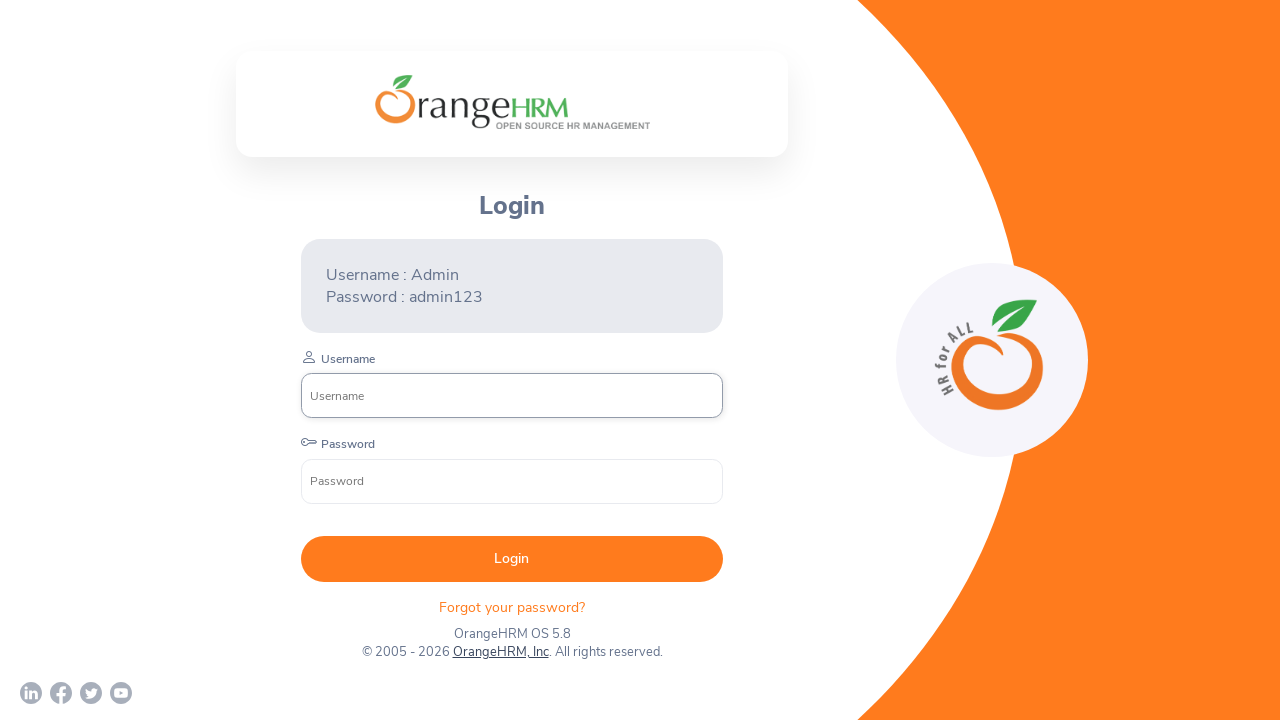

Login page loaded successfully - orangehrm-login-slot element is present
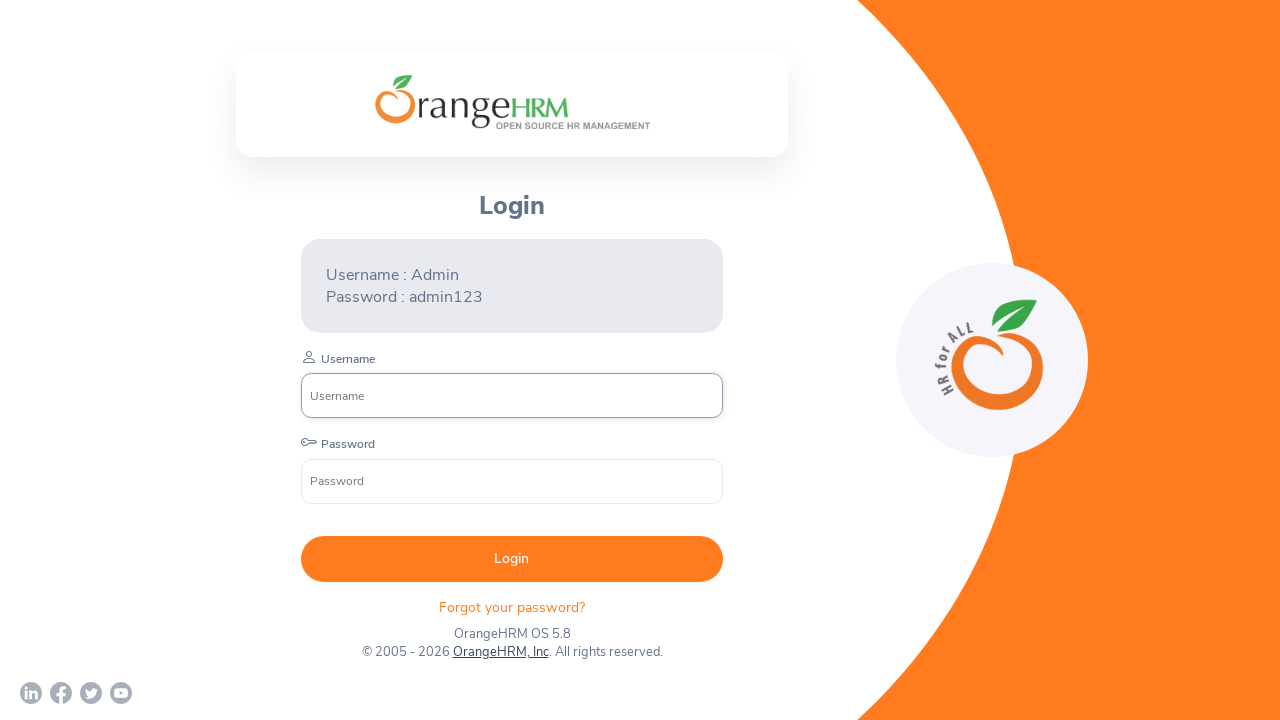

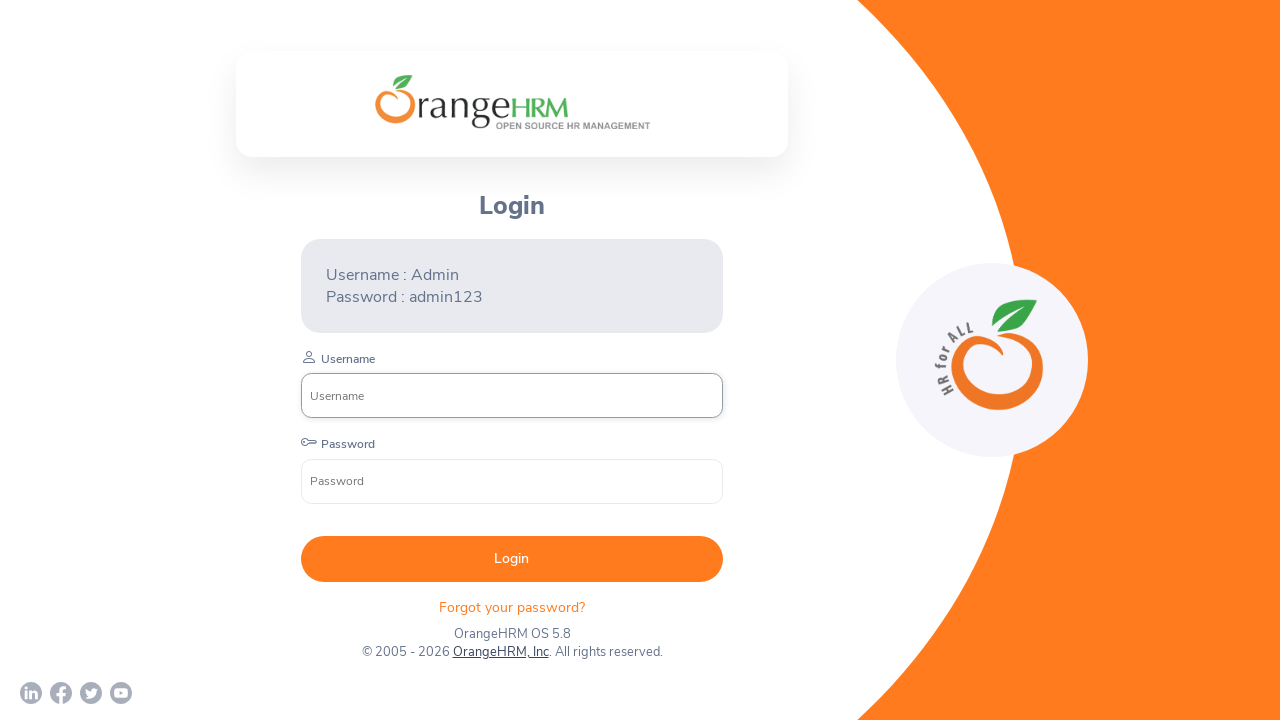